Simple test that opens the QA practice website homepage

Starting URL: https://qa-practice.netlify.app

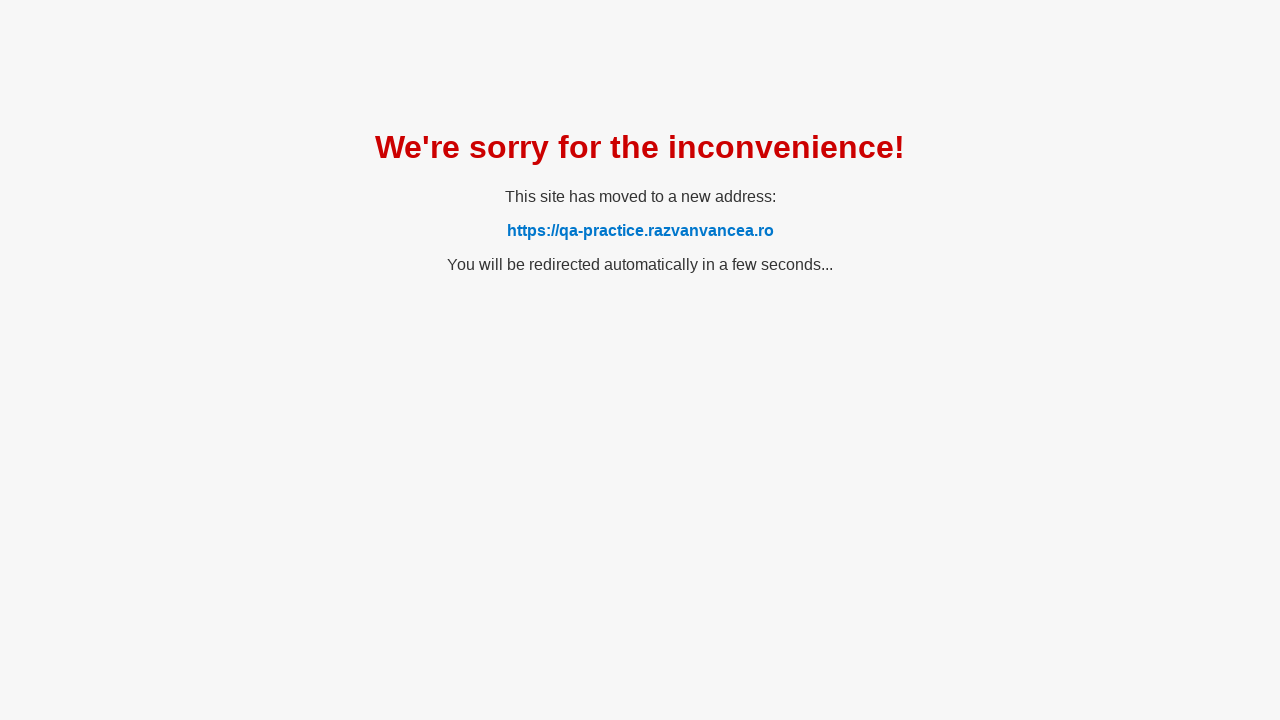

QA practice website homepage loaded successfully
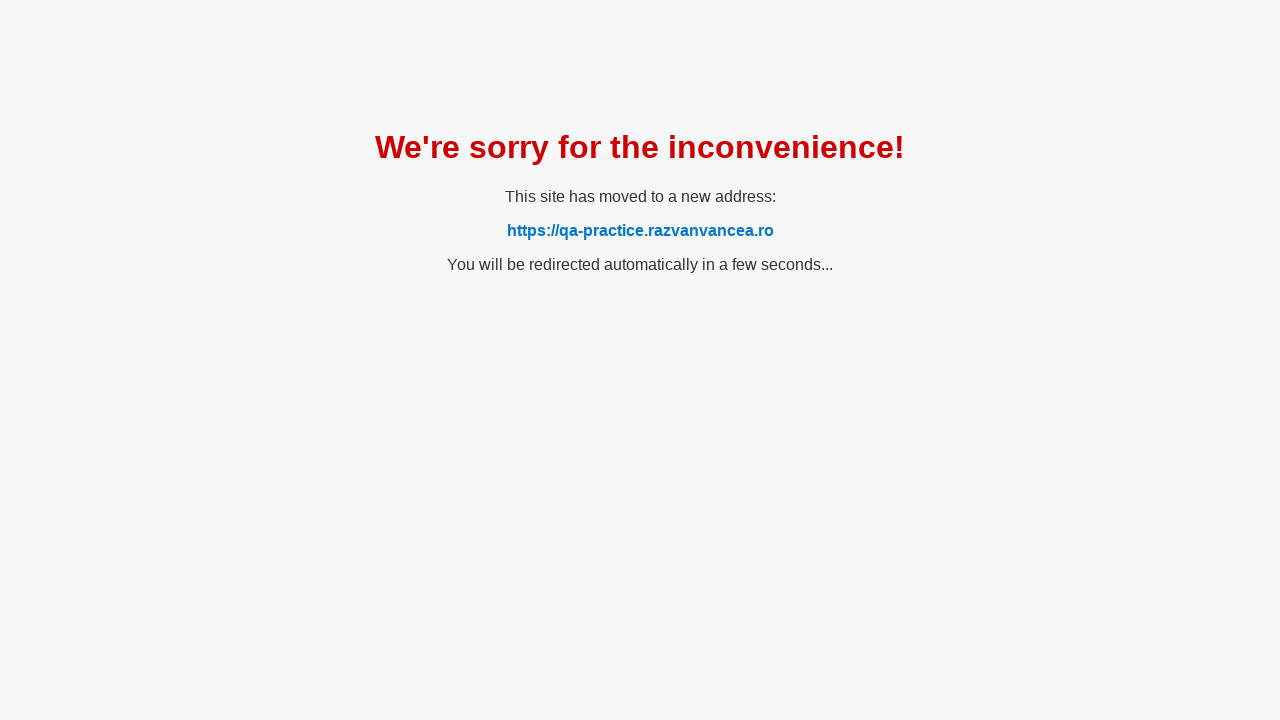

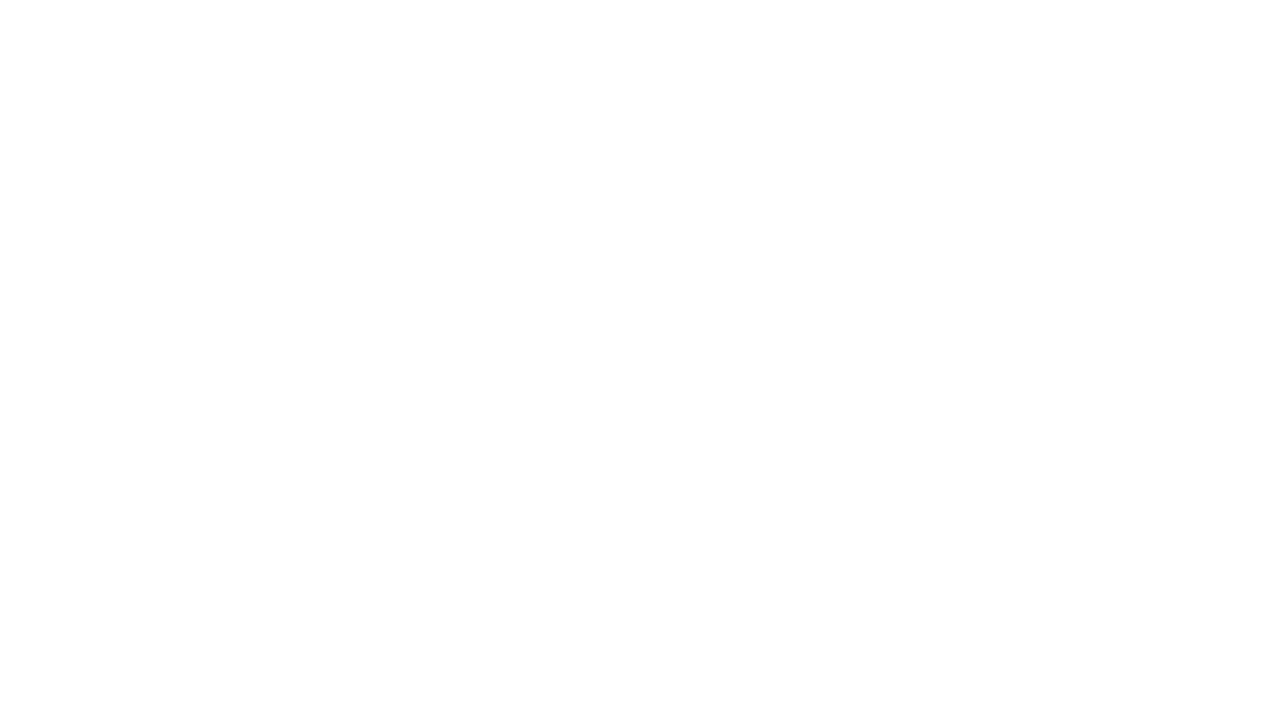